Tests a data entry form by filling out all fields except zip code, submitting the form, and verifying field validation colors

Starting URL: https://bonigarcia.dev/selenium-webdriver-java/data-types.html

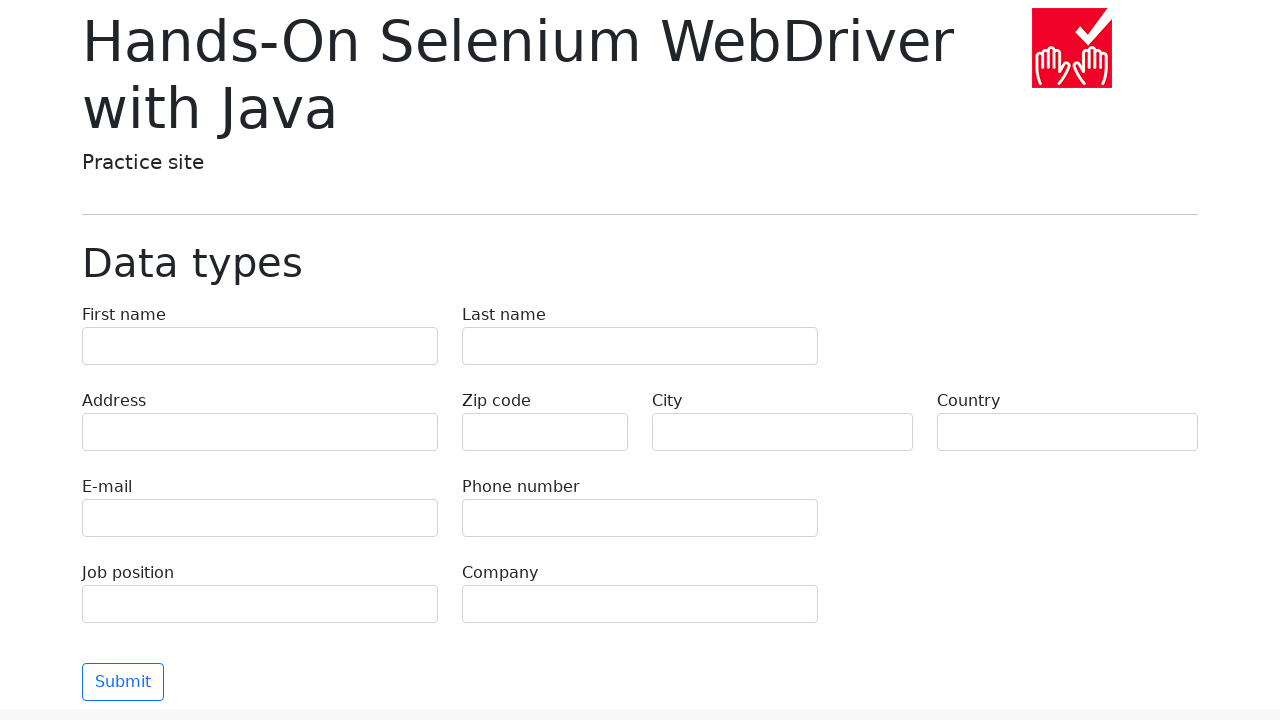

Waited for data entry form to be visible
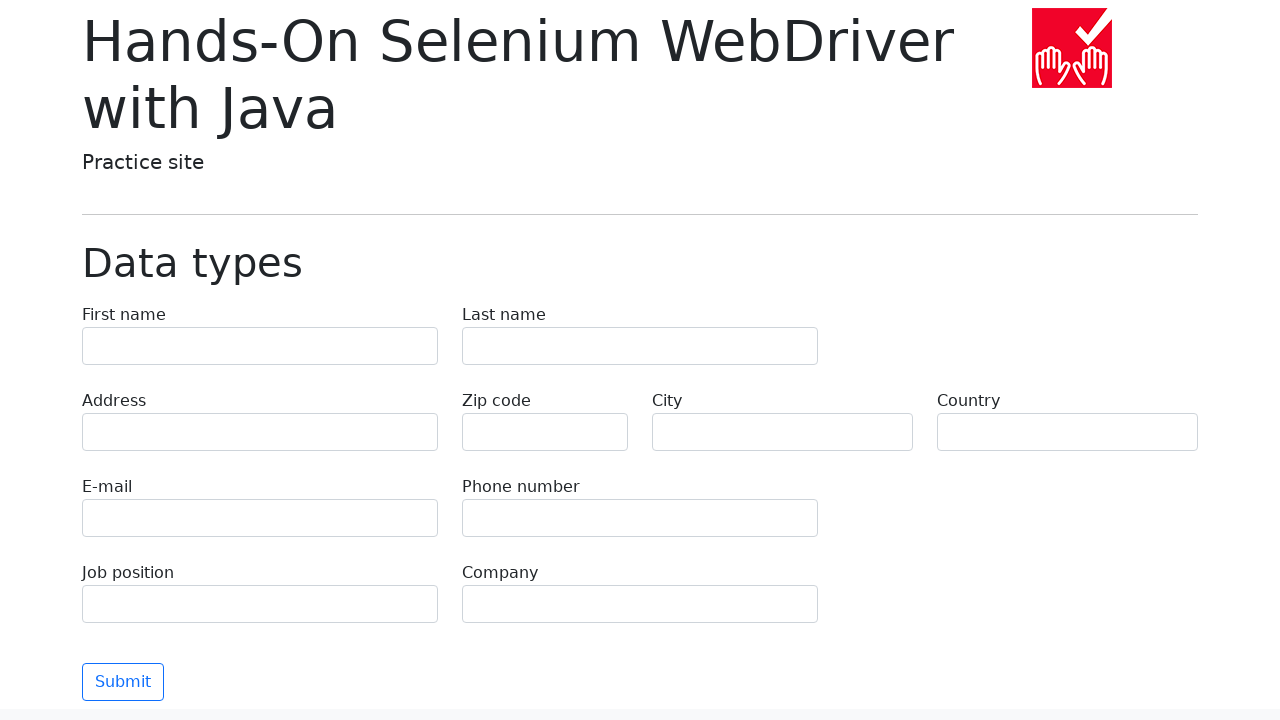

Filled first name field with 'Иван' on input[name='first-name']
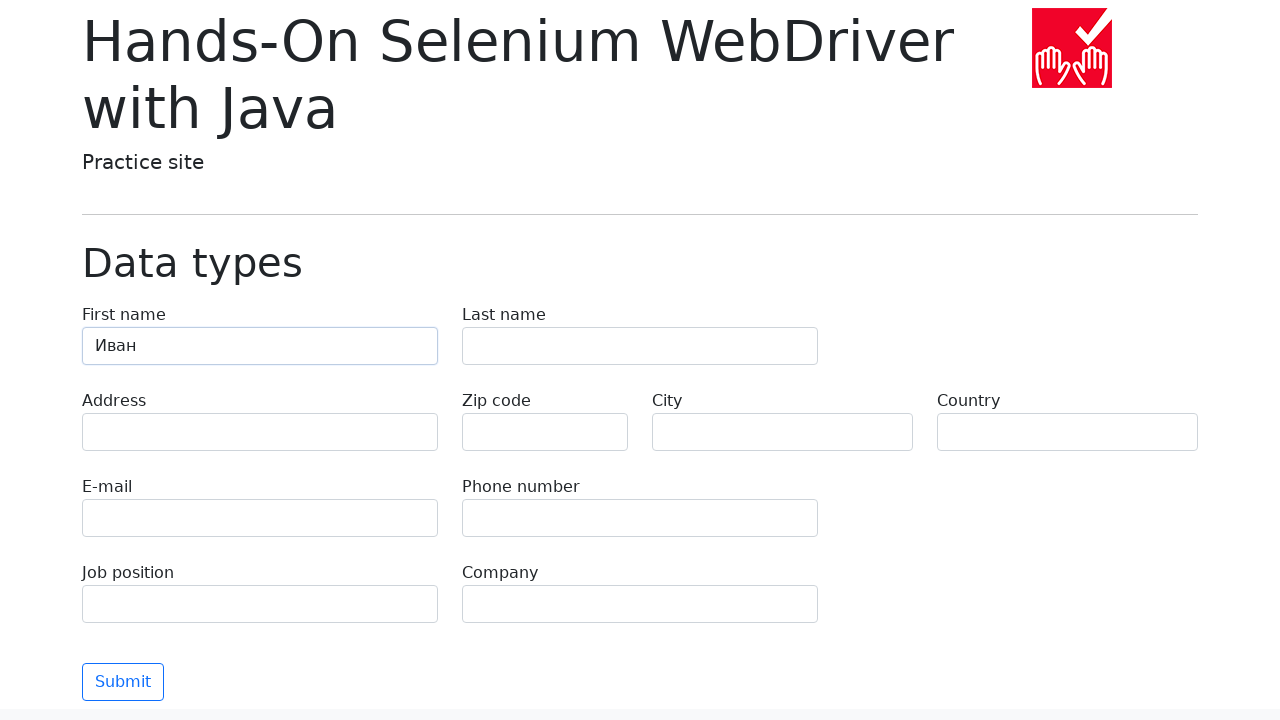

Filled last name field with 'Петров' on input[name='last-name']
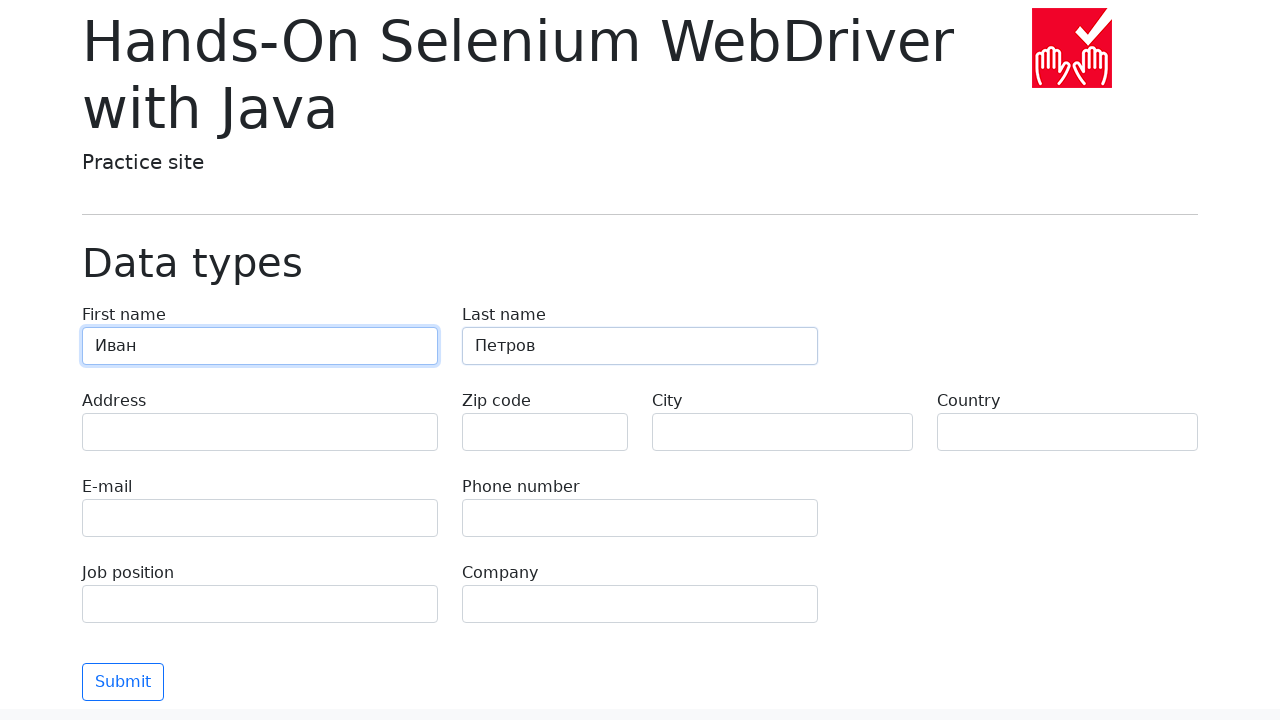

Filled address field with 'Ленина, 55-3' on input[name='address']
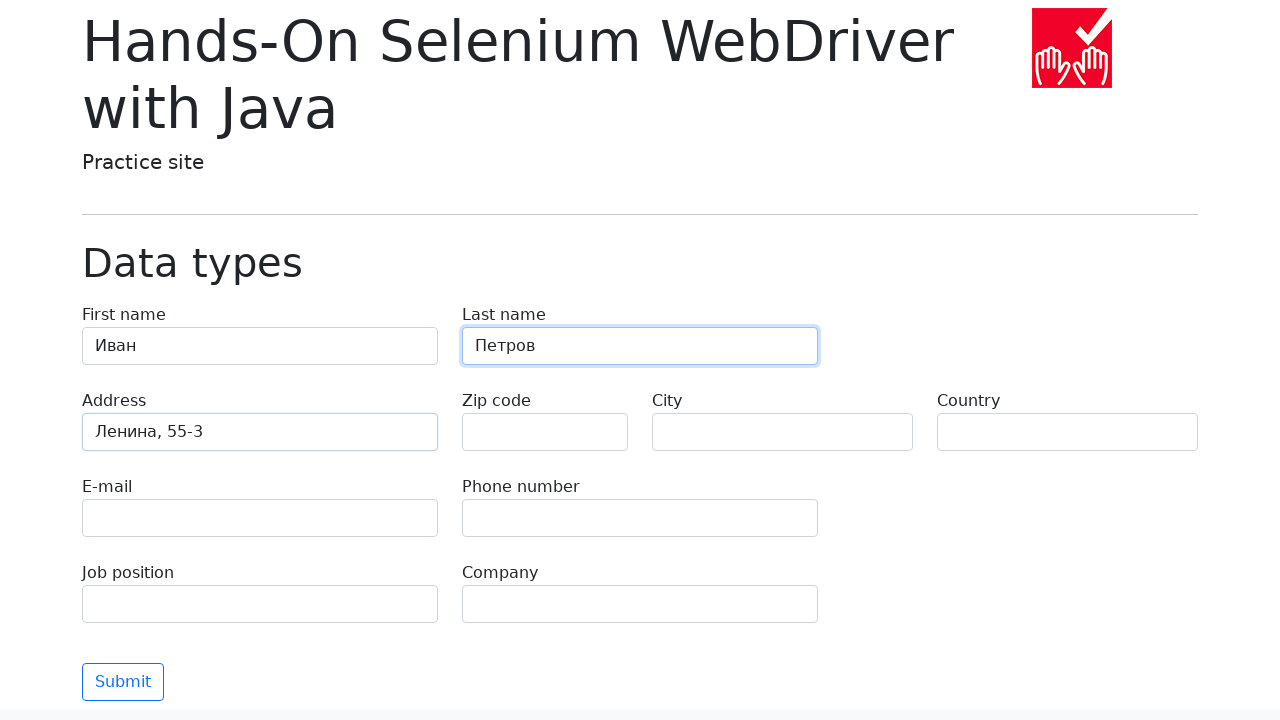

Filled email field with 'test@skypro.com' on input[name='e-mail']
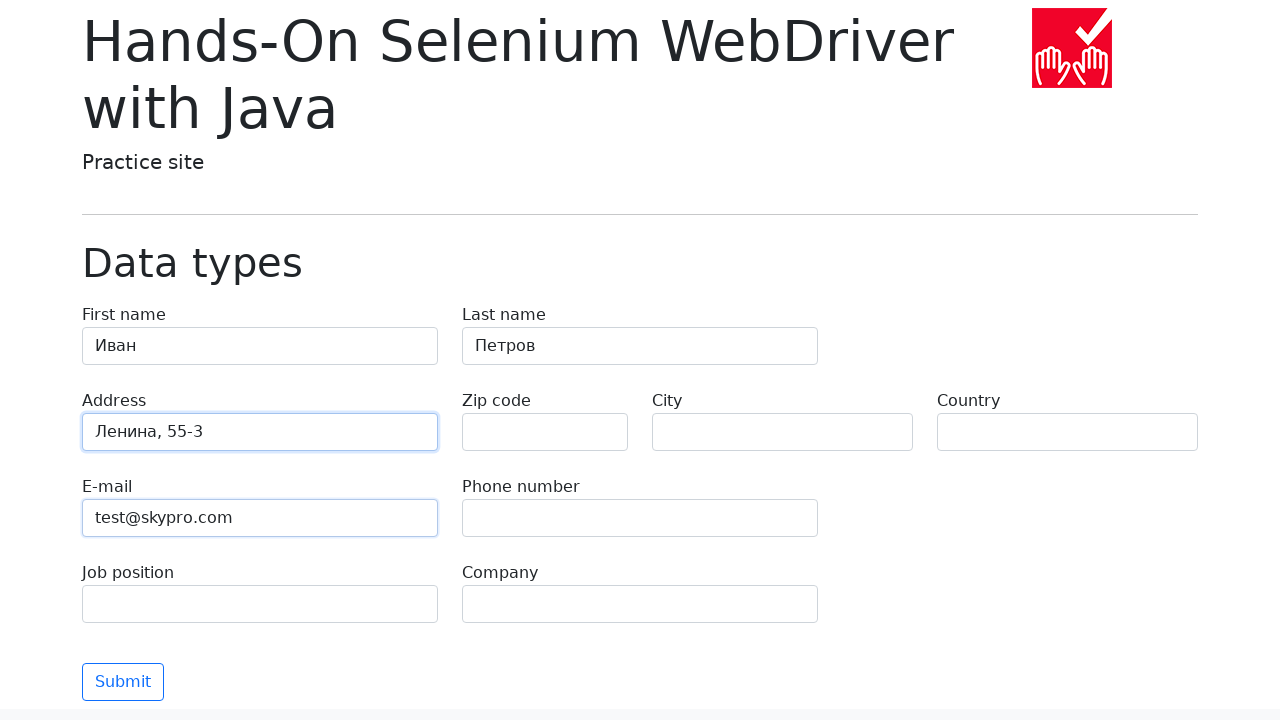

Filled phone field with '+7985899998787' on input[name='phone']
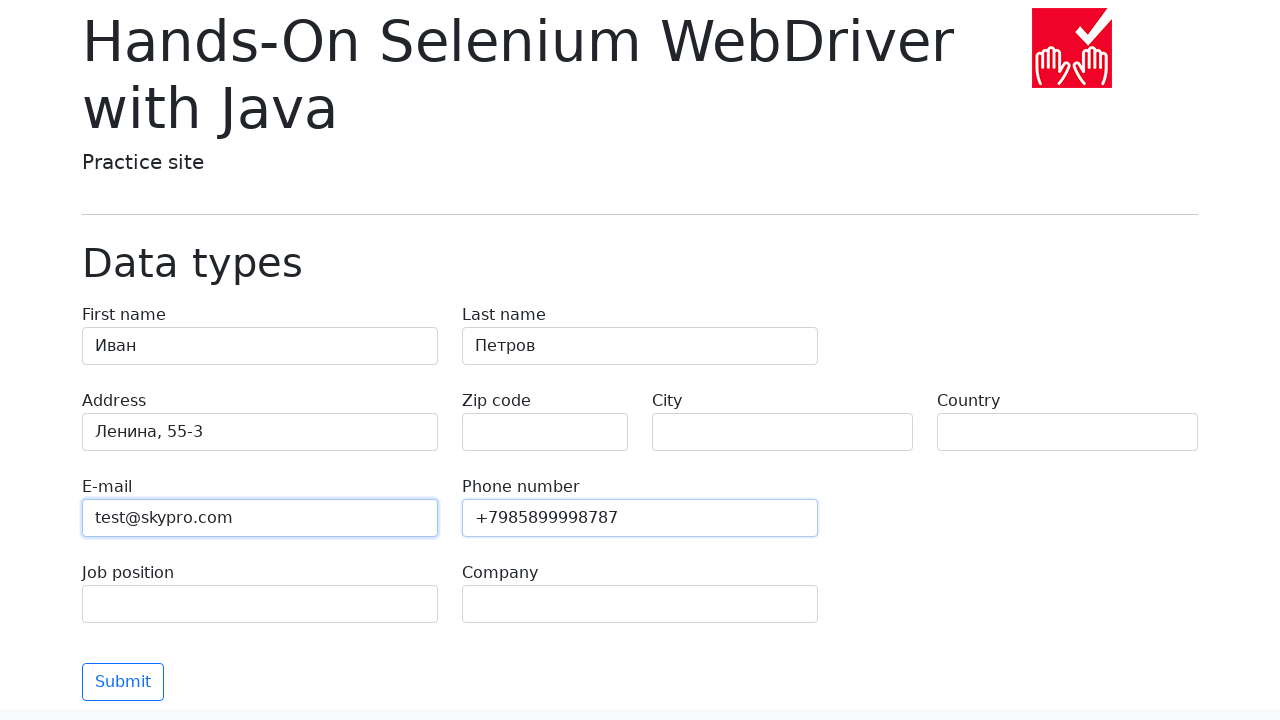

Filled city field with 'Москва' on input[name='city']
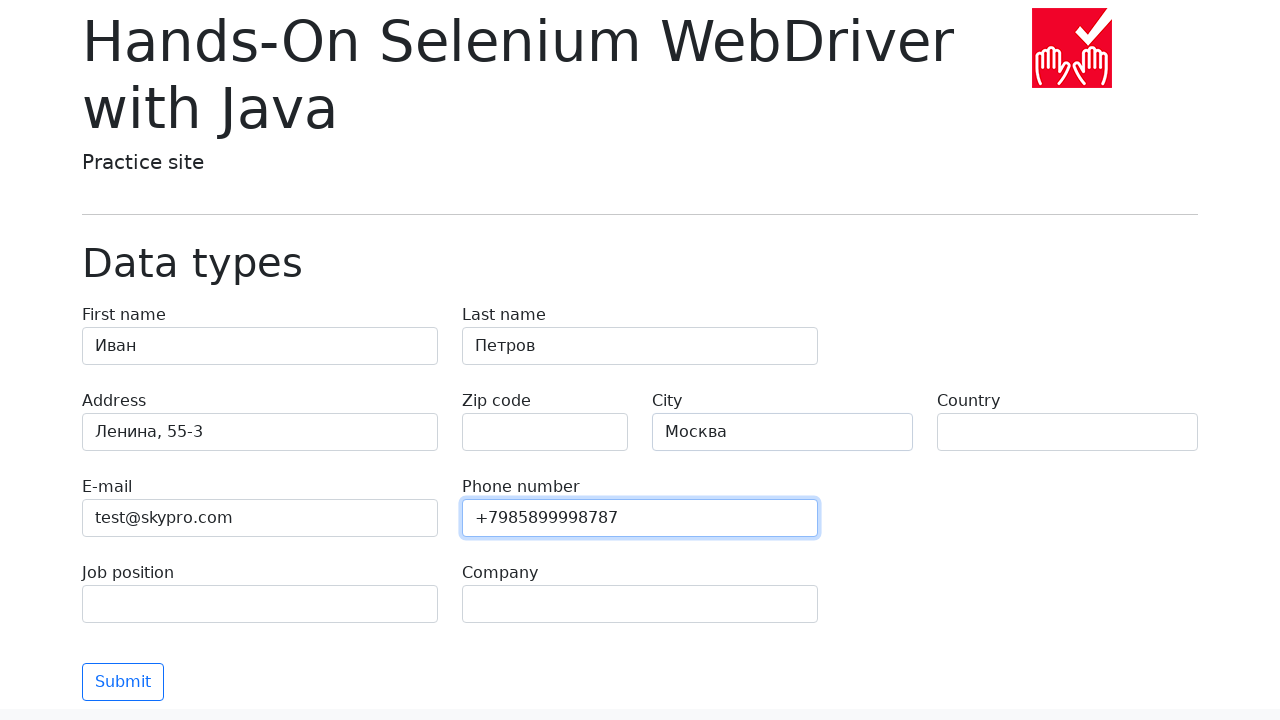

Filled country field with 'Россия' on input[name='country']
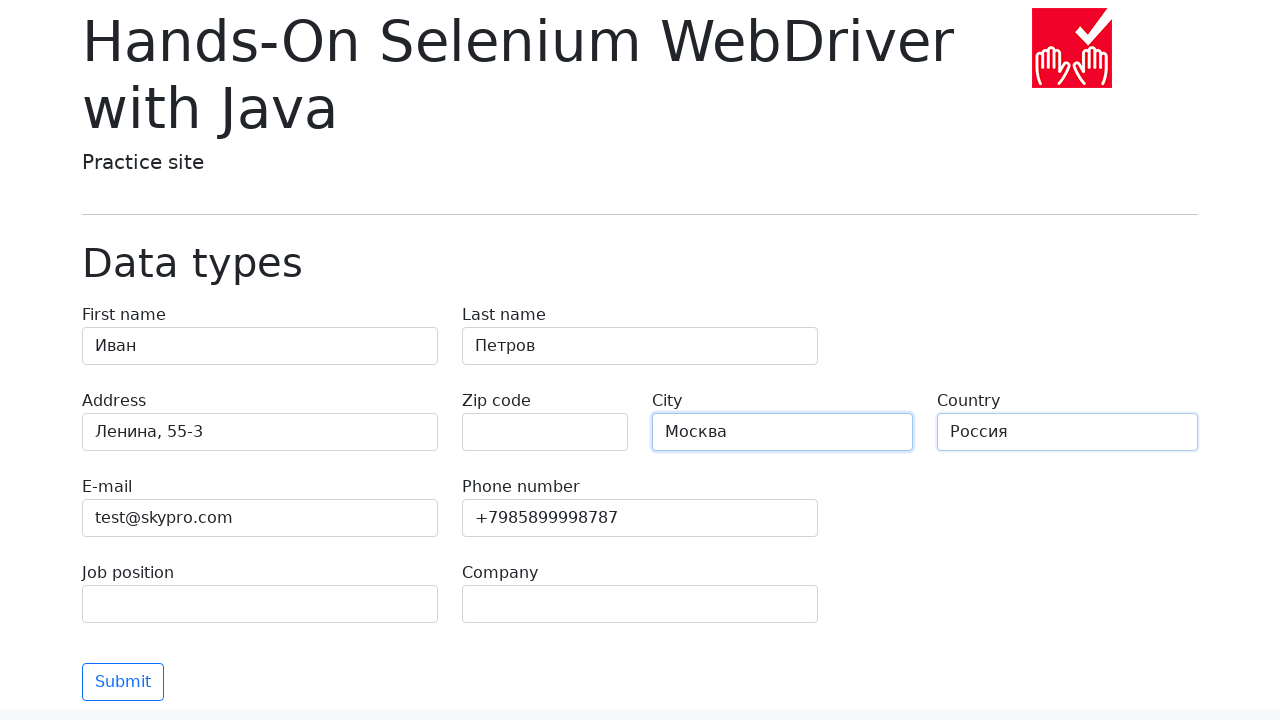

Filled job position field with 'QA' on input[name='job-position']
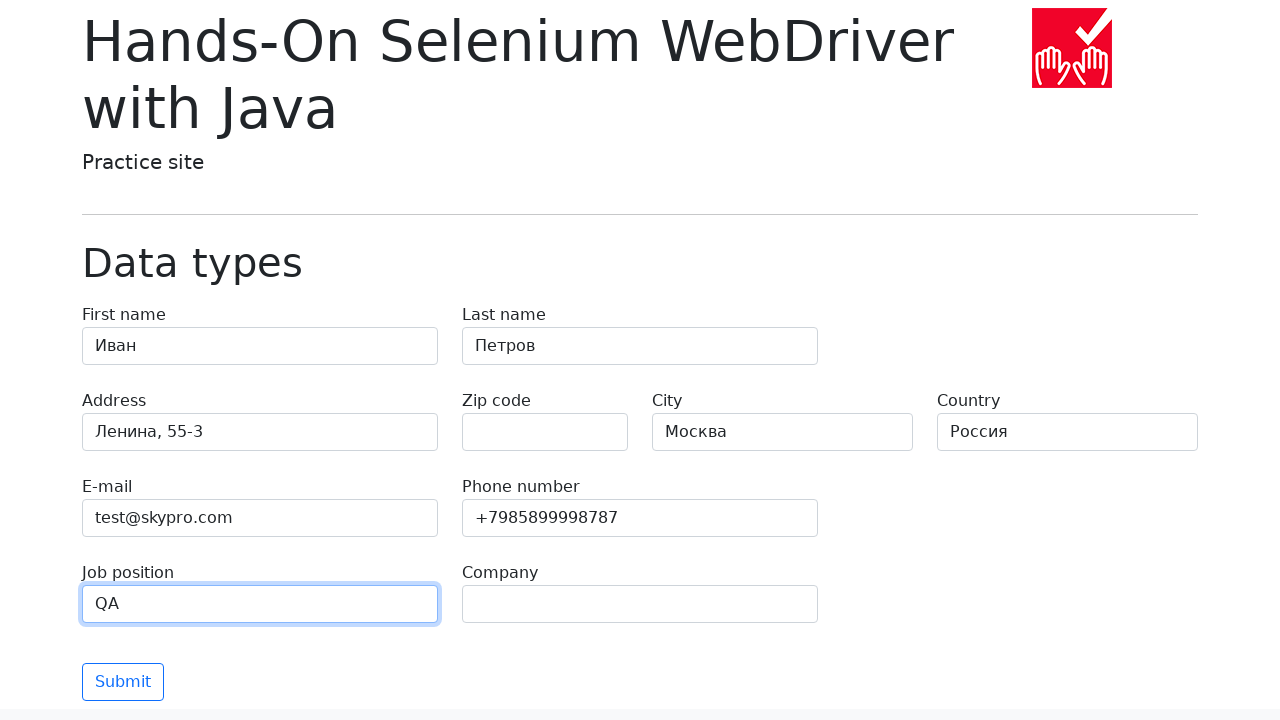

Filled company field with 'SkyPro' on input[name='company']
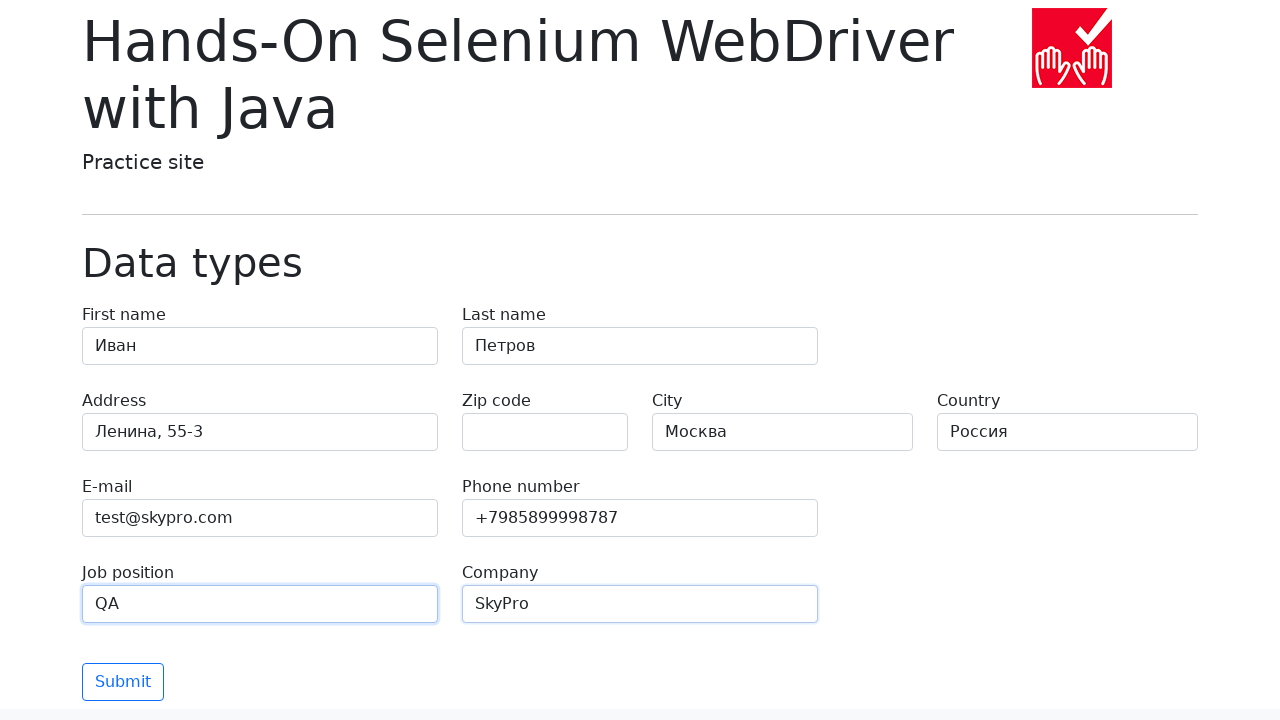

Clicked submit button to submit the form at (123, 682) on .btn.btn-outline-primary.mt-3
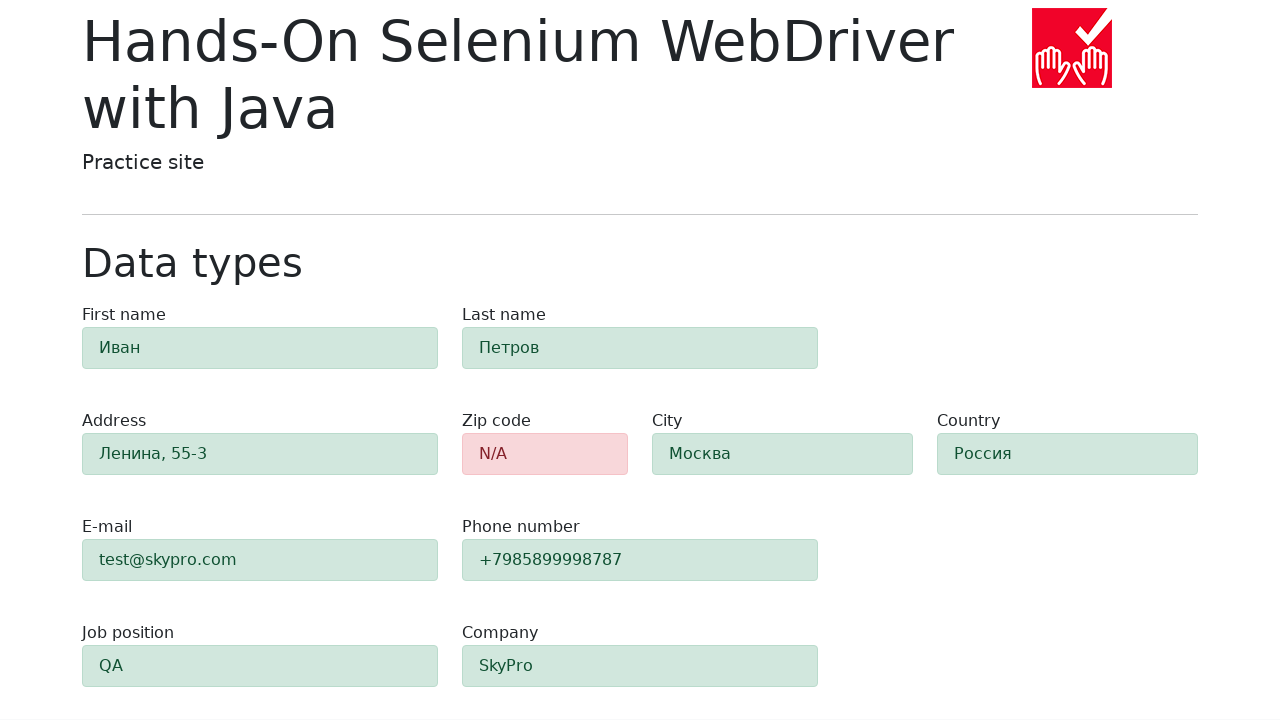

Validation completed and alert appeared - form submitted with missing zip code field
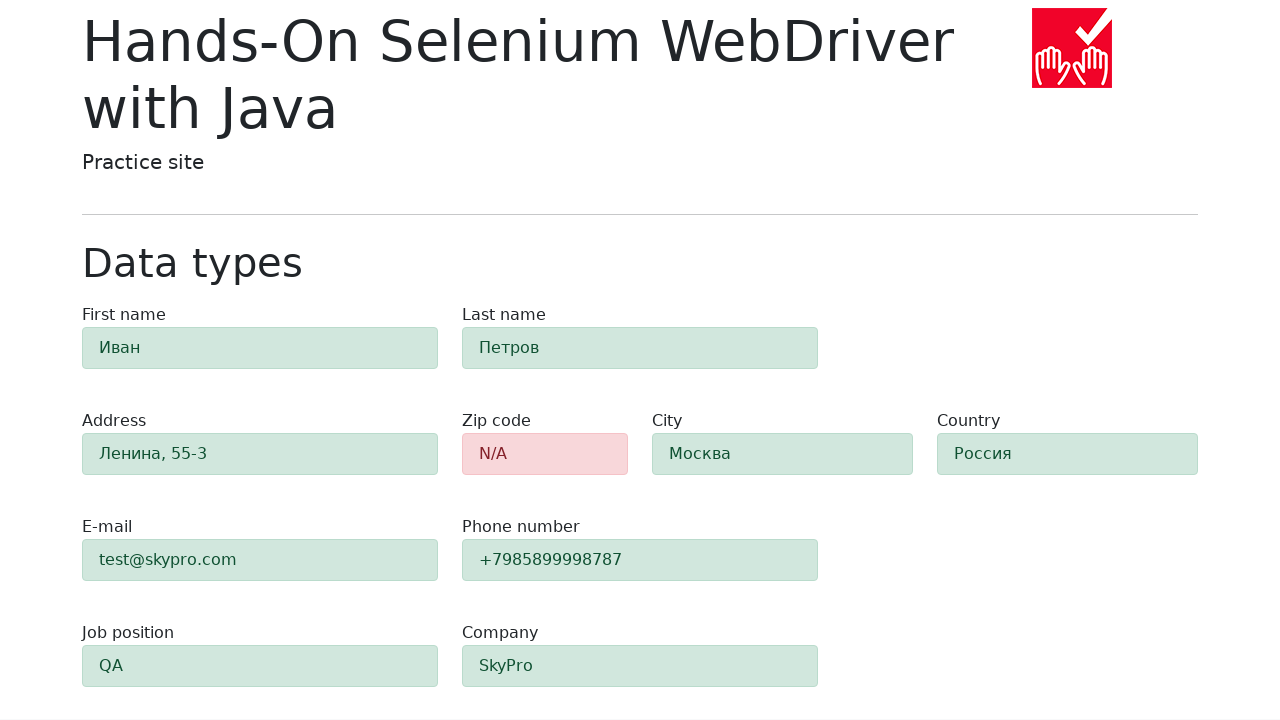

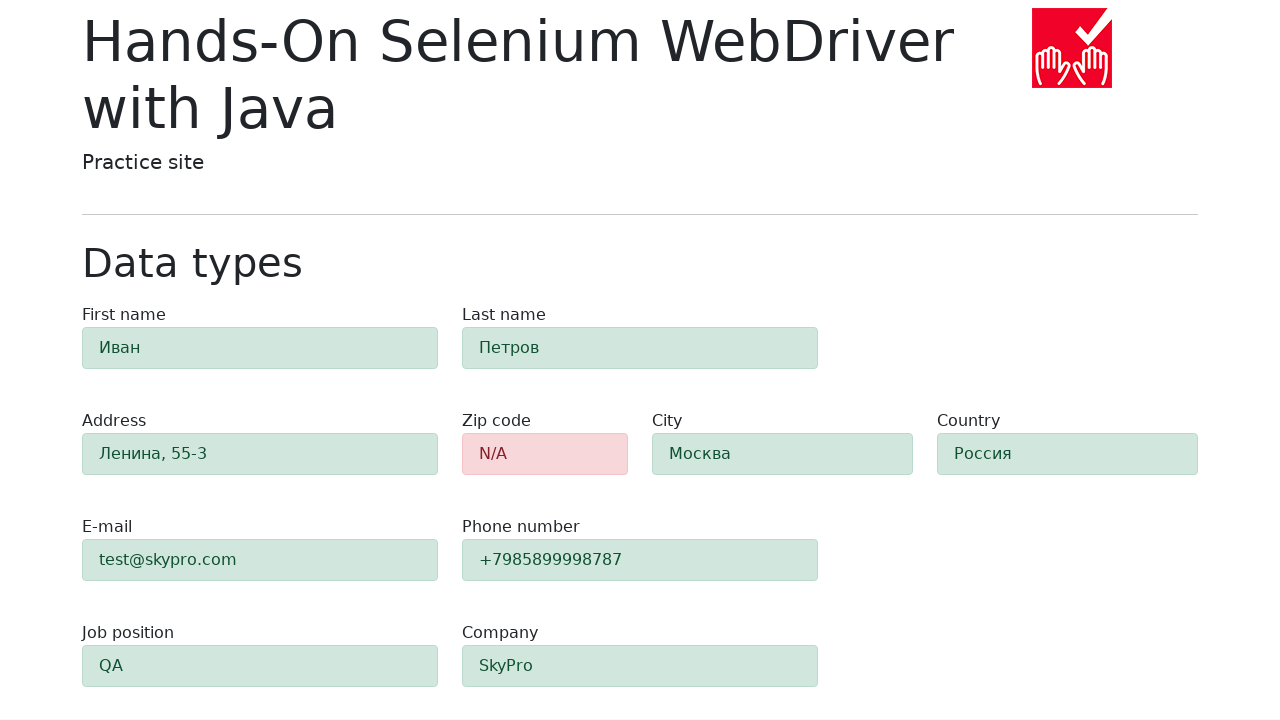